Tests navigation to the "Політика" (Politics) section by clicking the corresponding link

Starting URL: https://www.ukr.net/

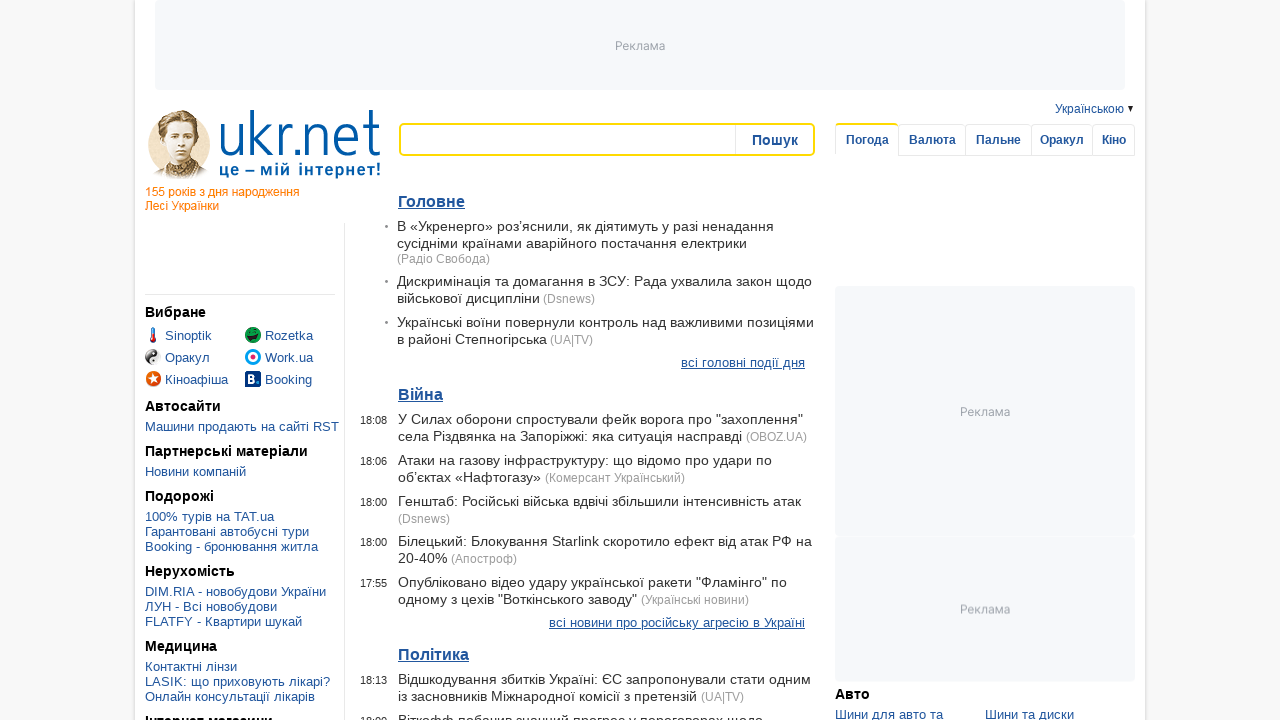

Clicked on 'Політика' (Politics) link at (434, 654) on text=Політика
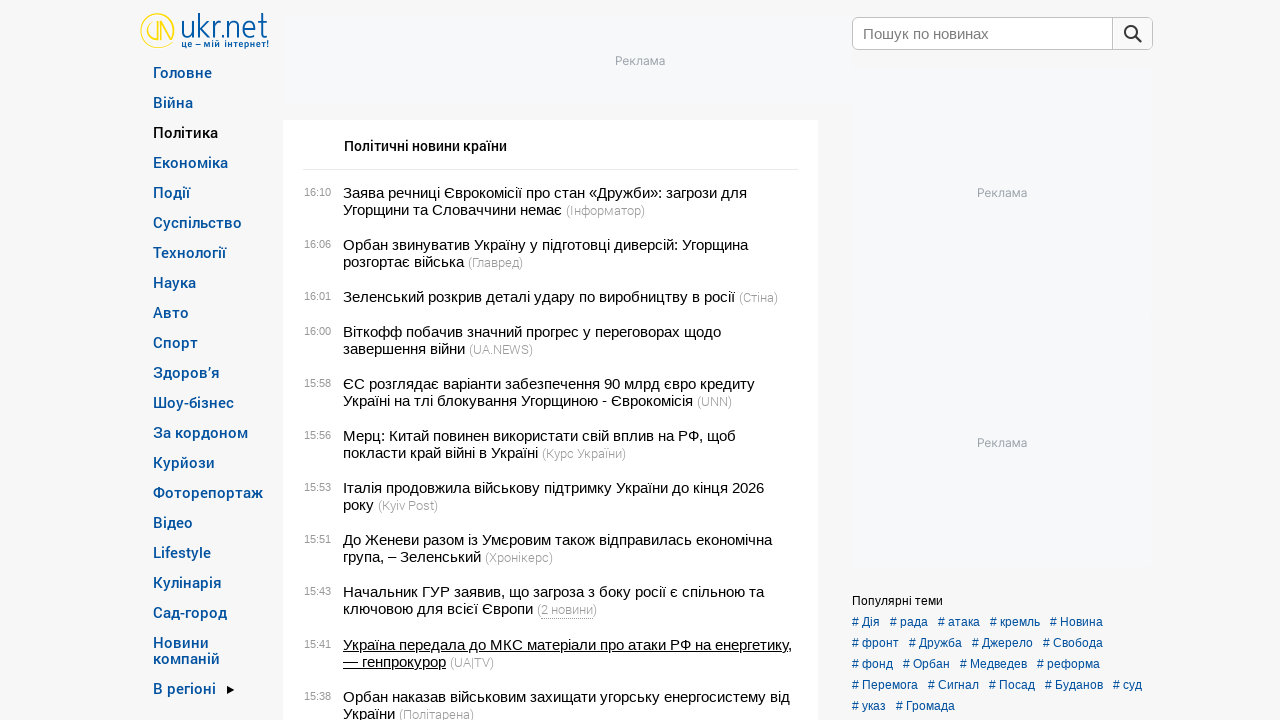

Politics section navigation element loaded
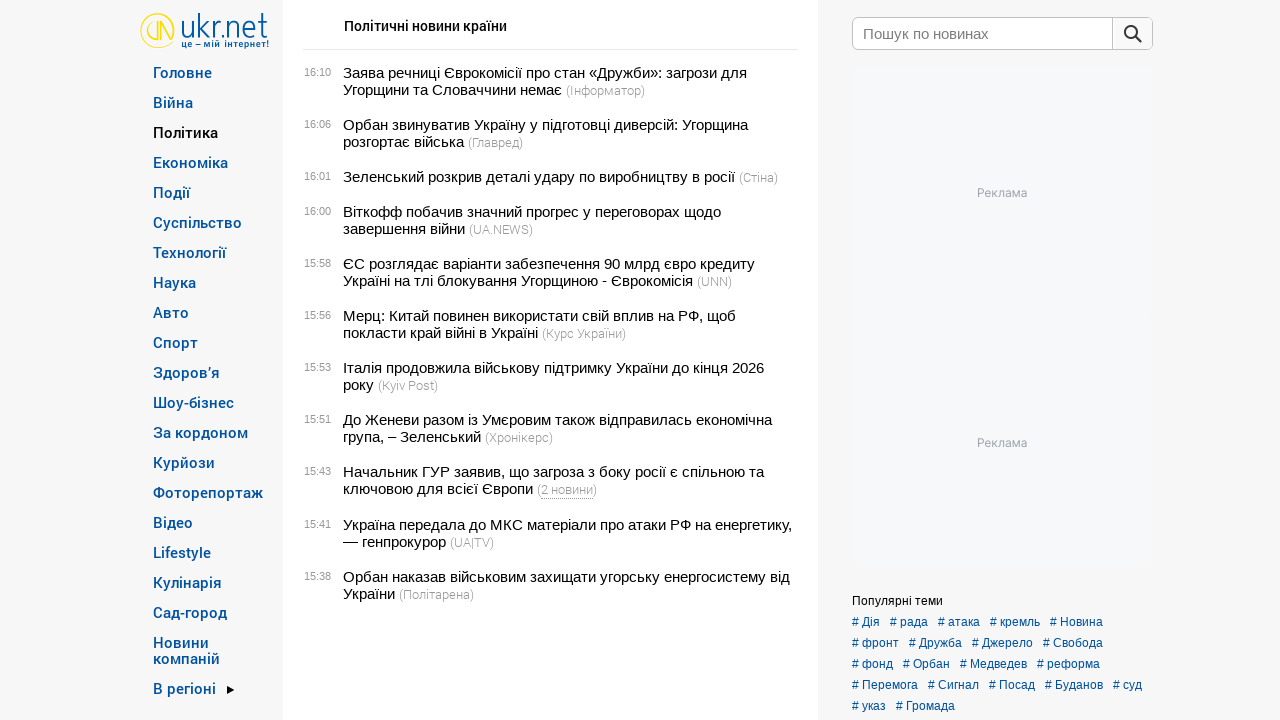

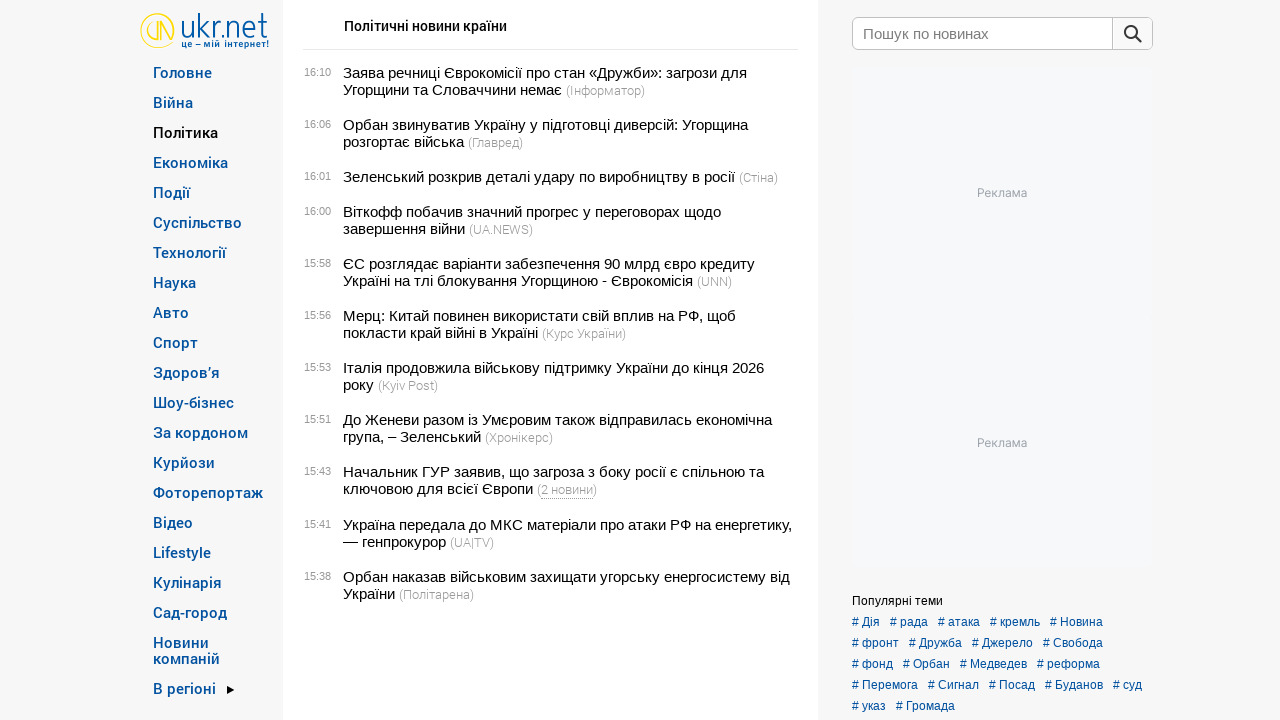